Navigates to SpiceJet website and verifies that all links on the page are accessible

Starting URL: https://www.spicejet.com/

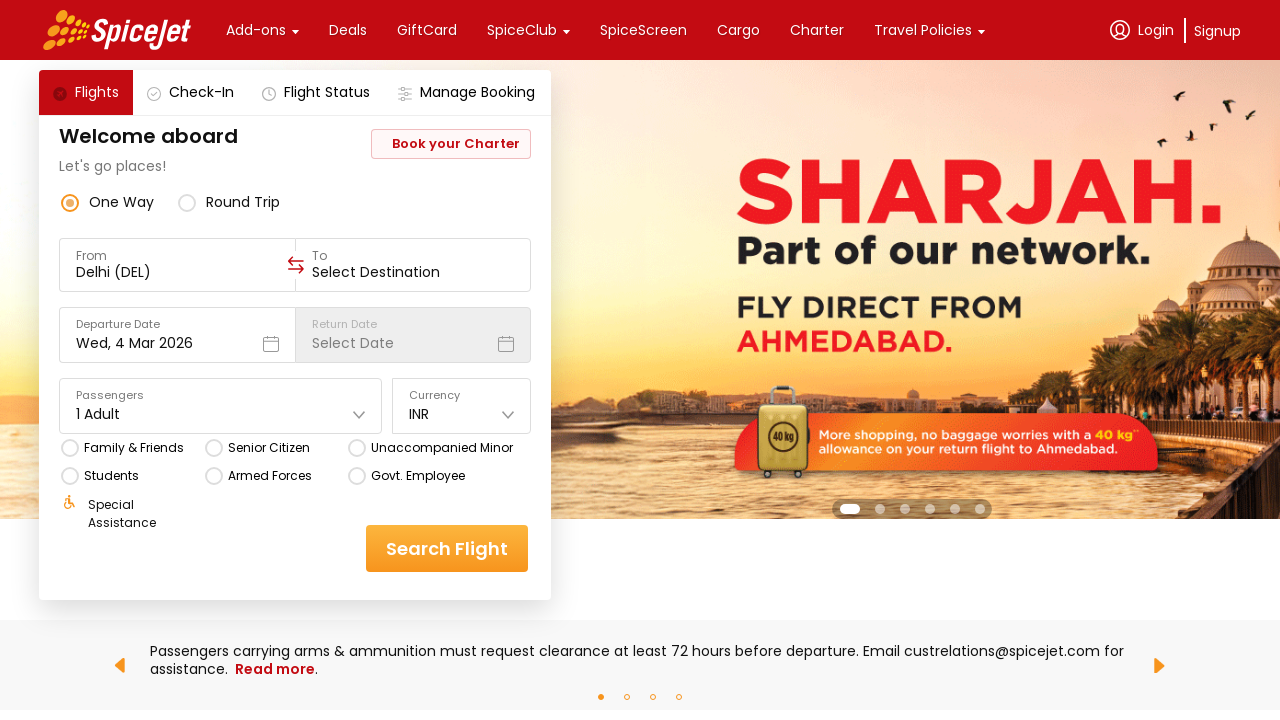

Waited for SpiceJet website to load with networkidle state
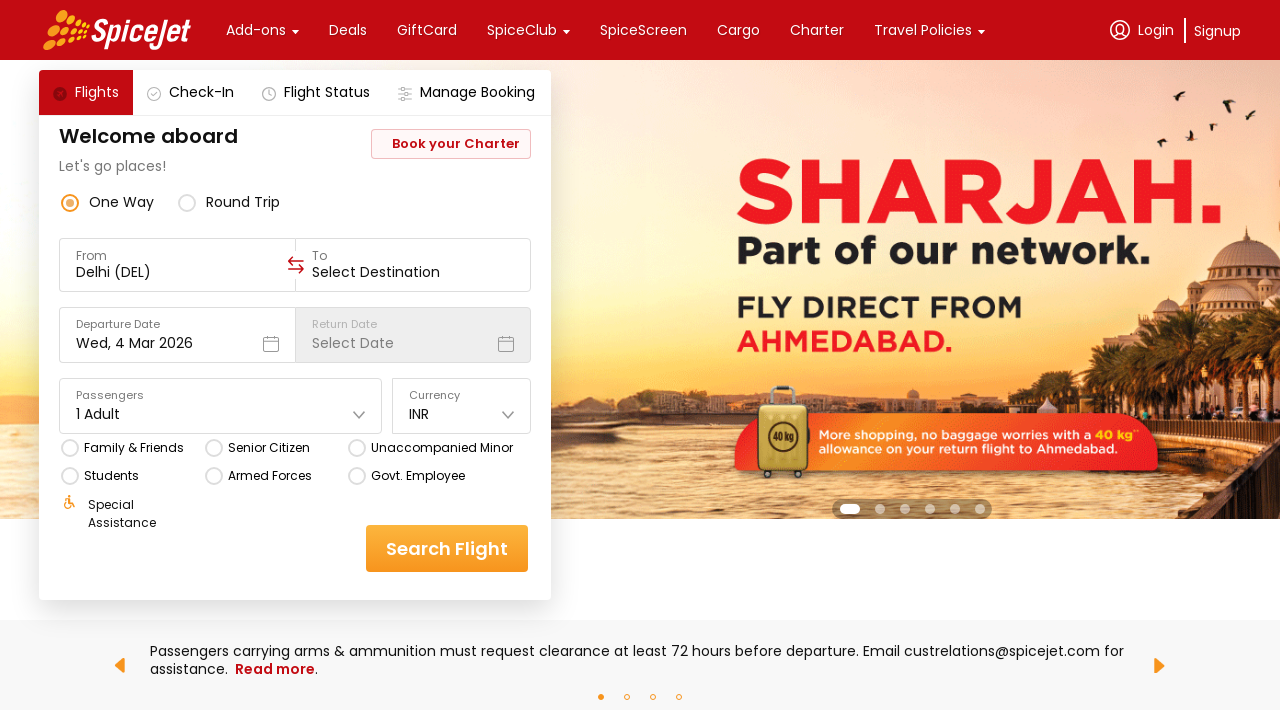

Retrieved all anchor links from the page
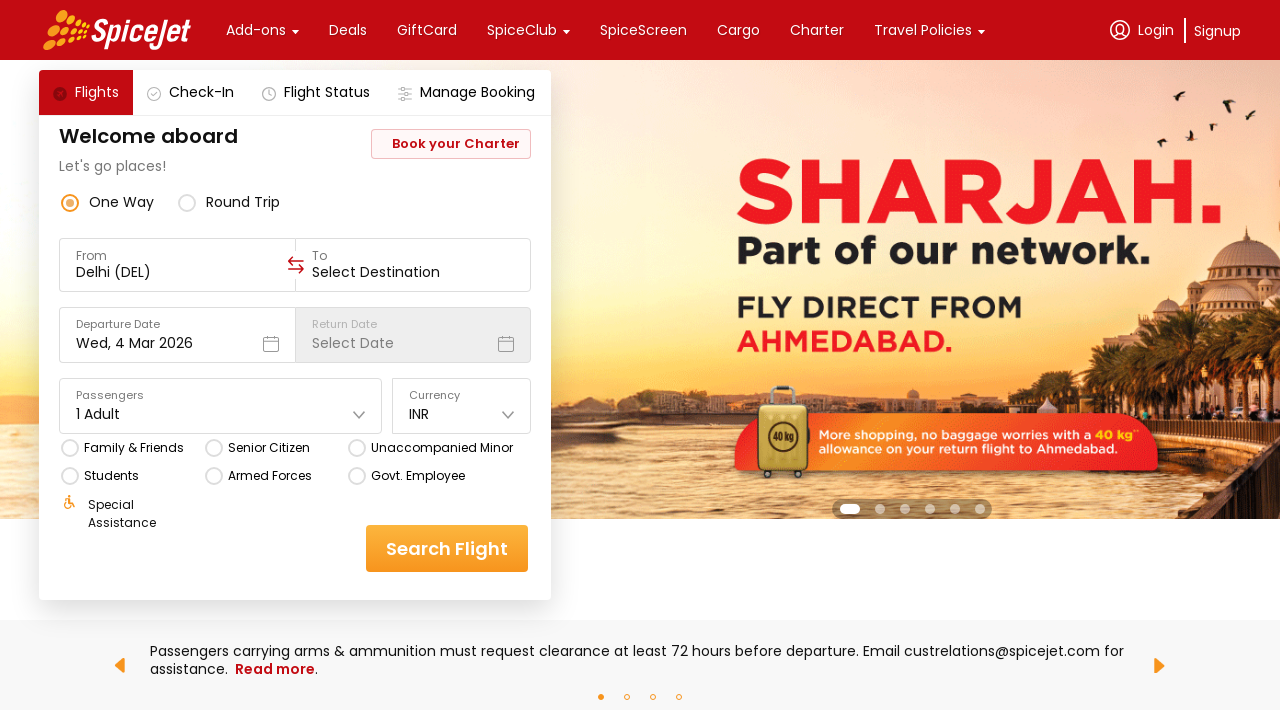

Verified that 102 links are present on the SpiceJet page
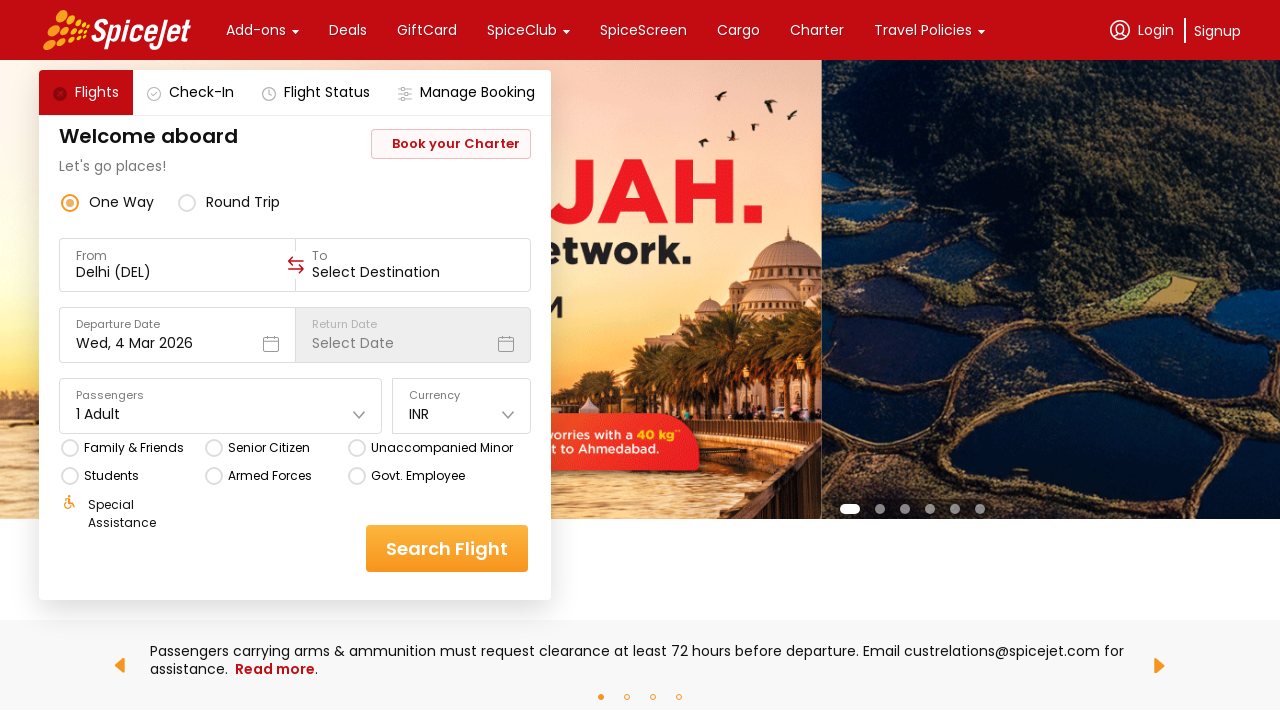

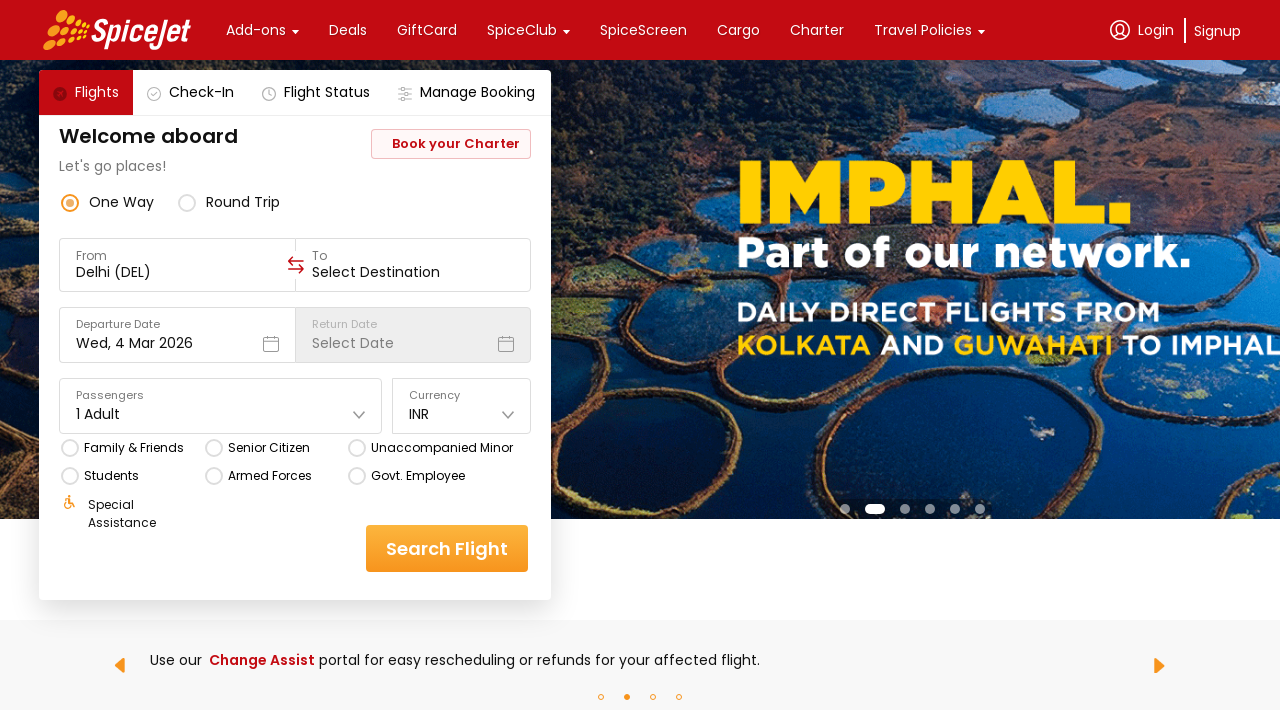